Tests keyboard actions by filling a text field, then using Ctrl+A to select all, Ctrl+C to copy, Tab to move to the next field, and Ctrl+V to paste the copied text.

Starting URL: https://gotranscript.com/text-compare

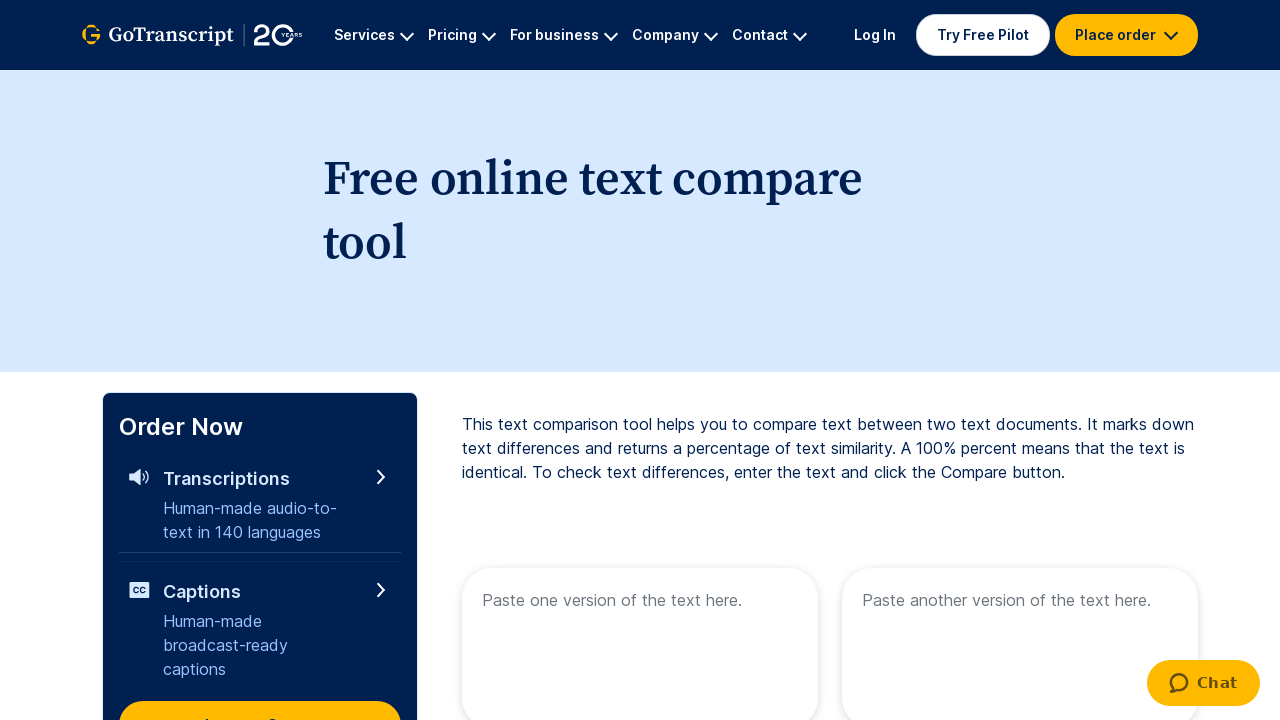

Filled first text area with 'Welcome to automation' on [name='text1']
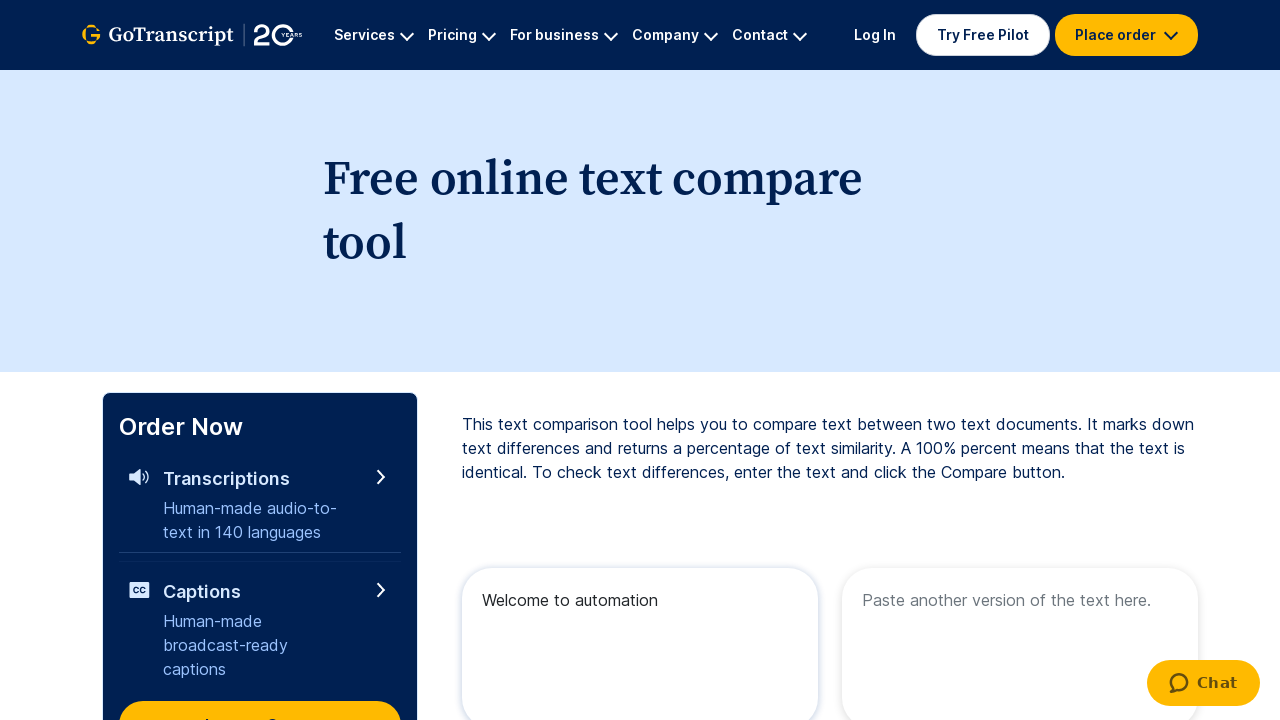

Selected all text in first field using Ctrl+A
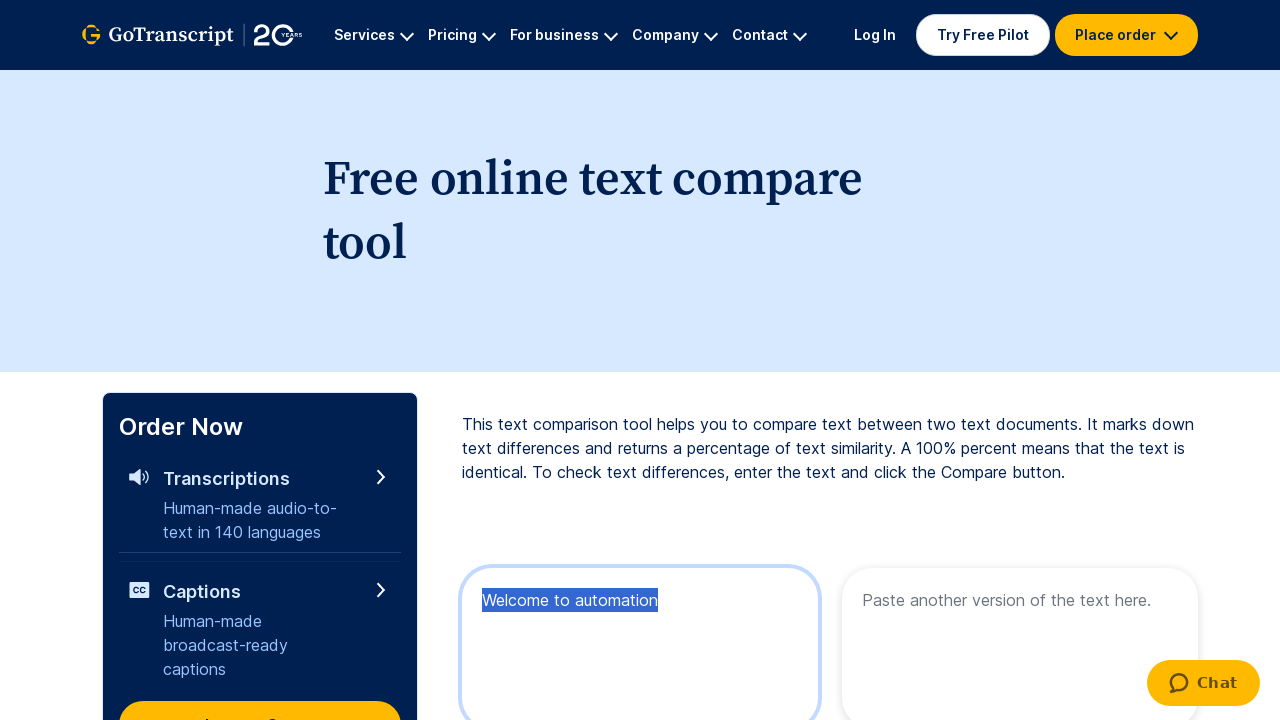

Copied selected text using Ctrl+C
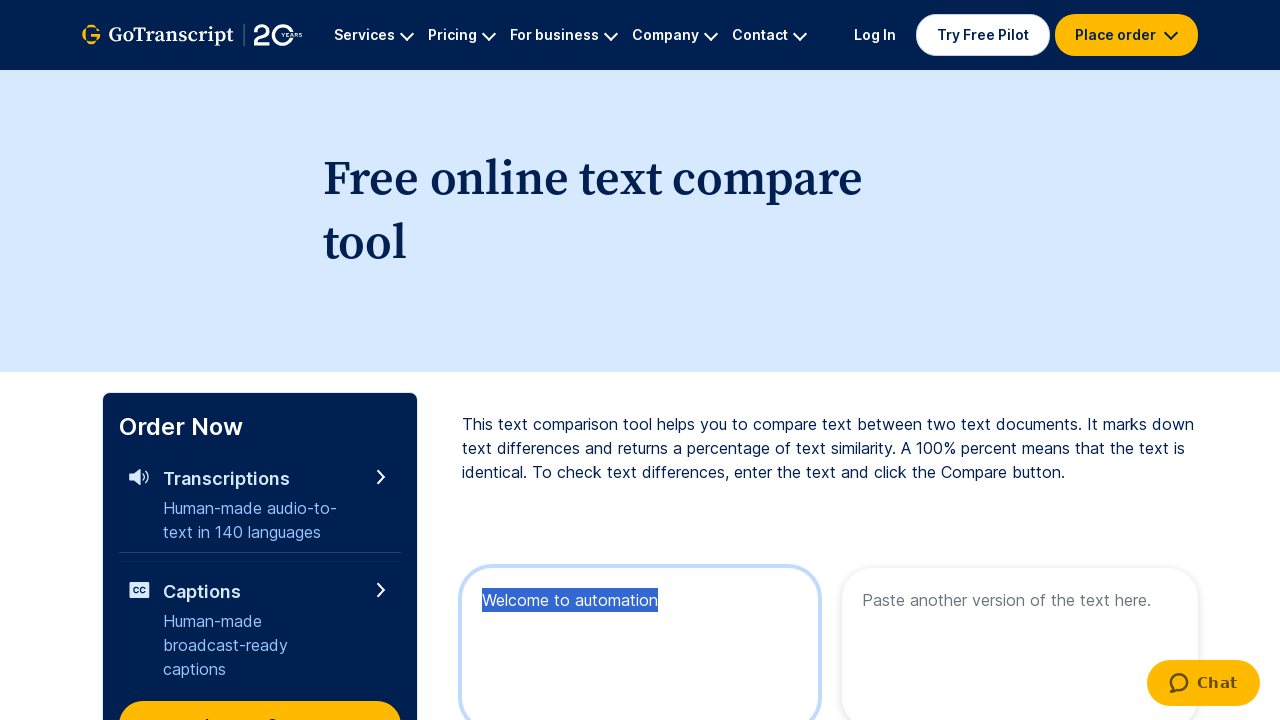

Moved to next field using Tab
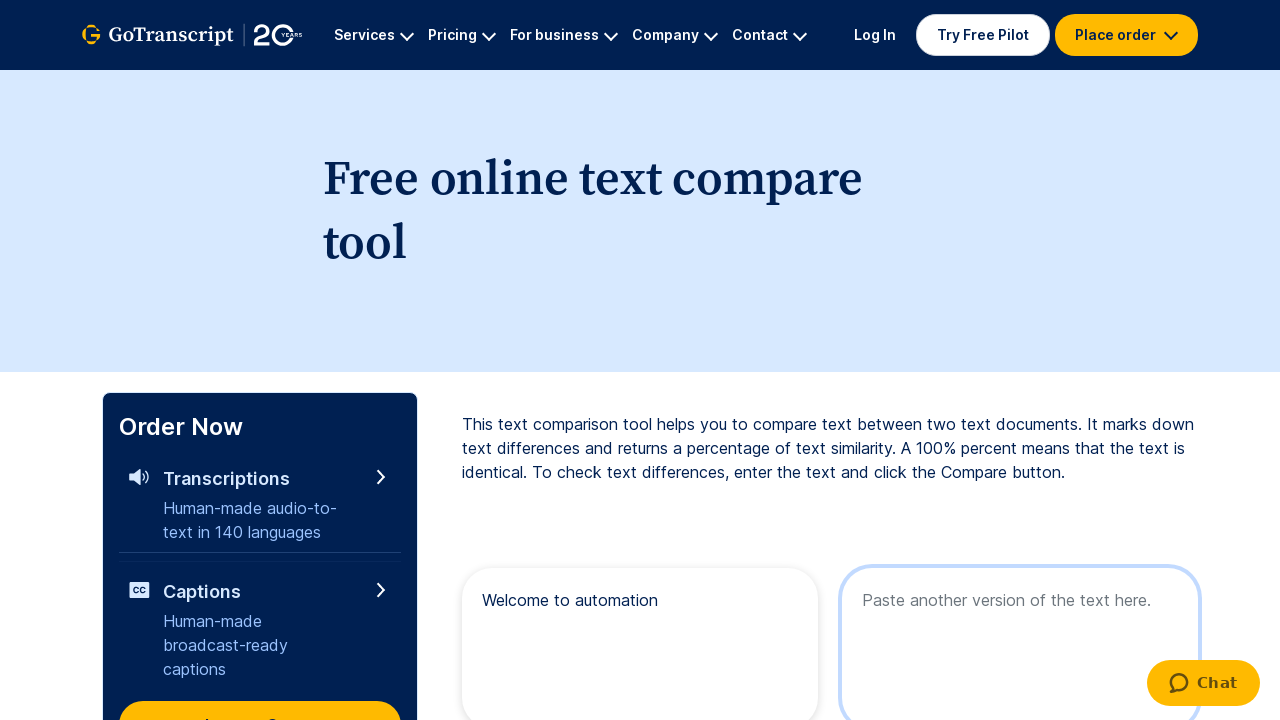

Pasted copied text into second field using Ctrl+V
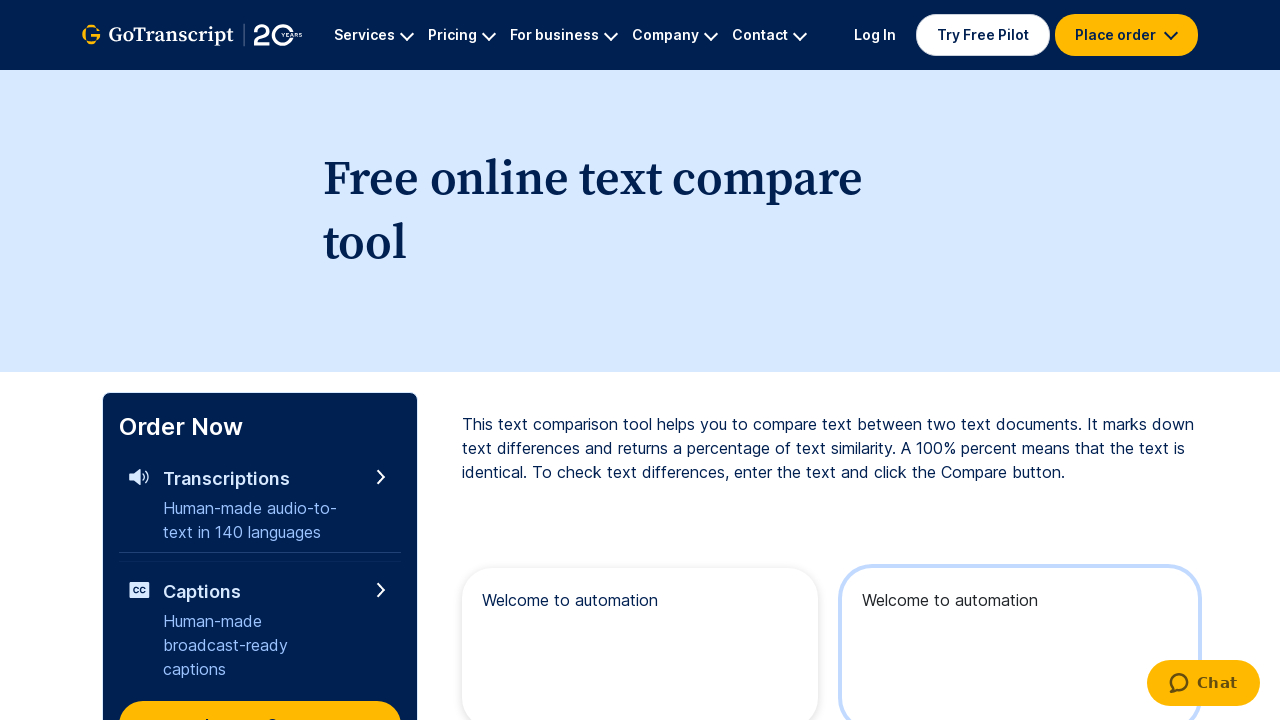

Waited 2 seconds for action to complete
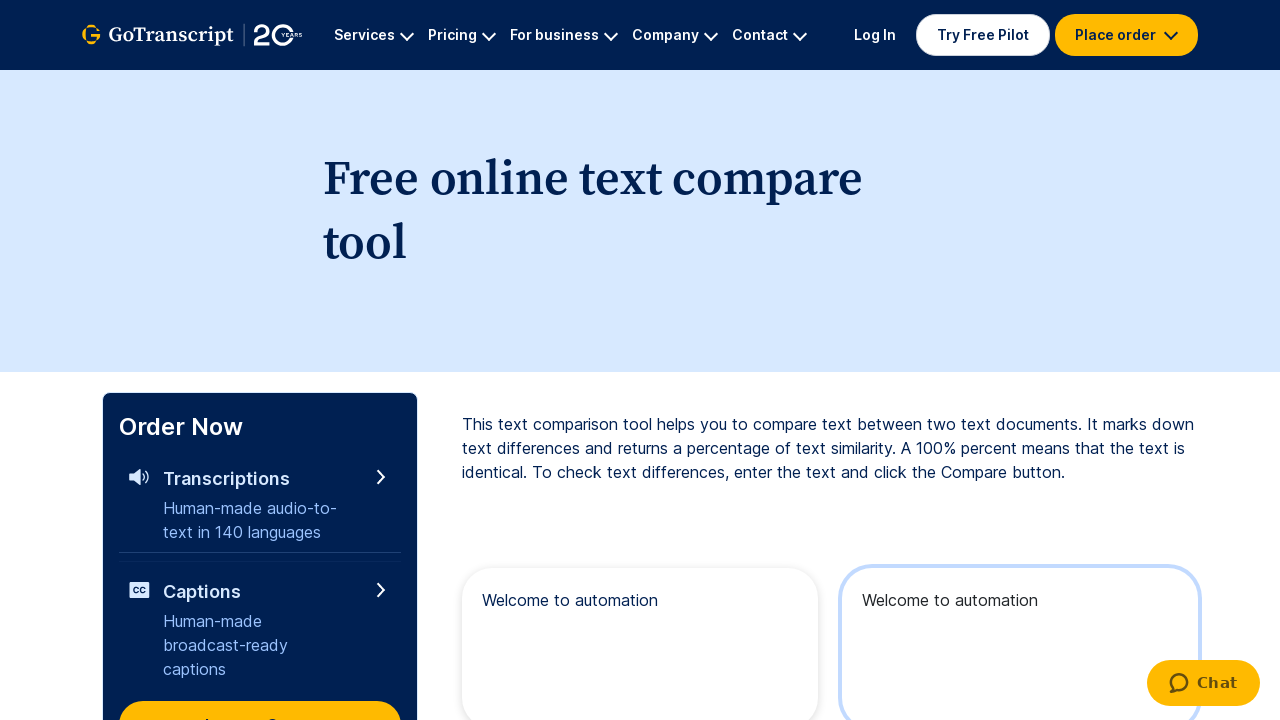

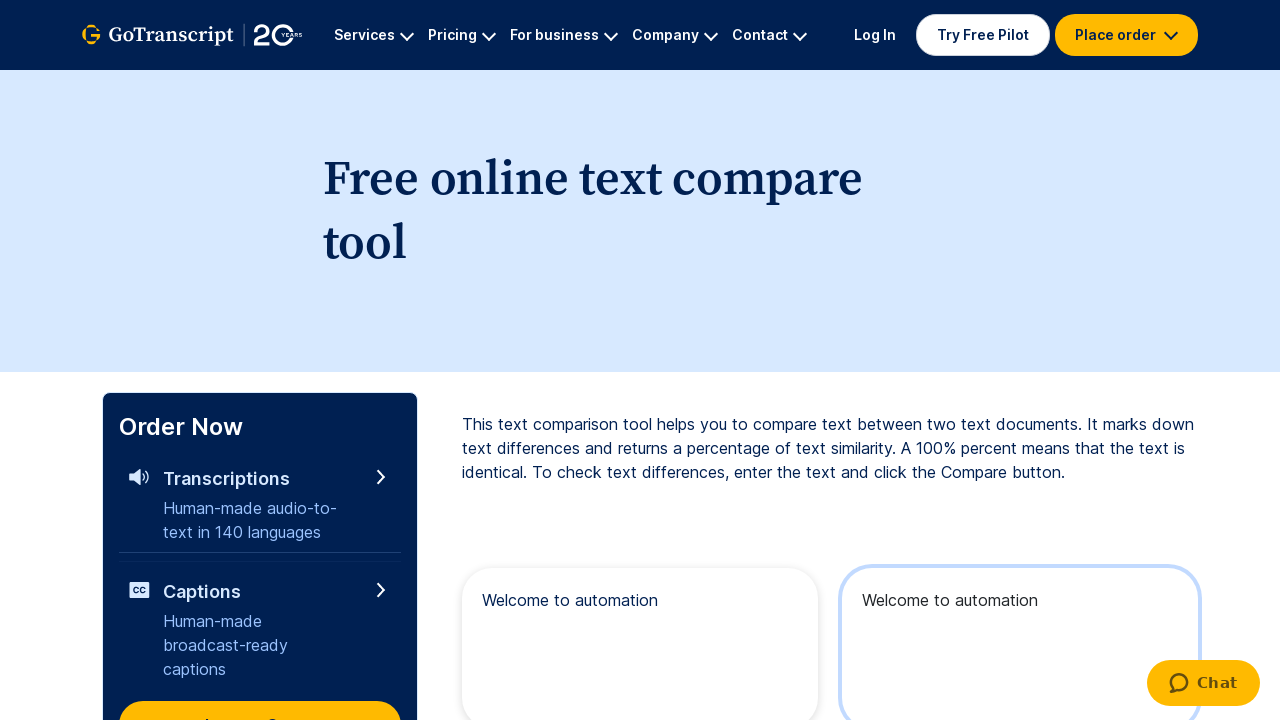